Tests navigation to the 301 status code page and verifies the status text, then navigates back

Starting URL: https://the-internet.herokuapp.com/status_codes

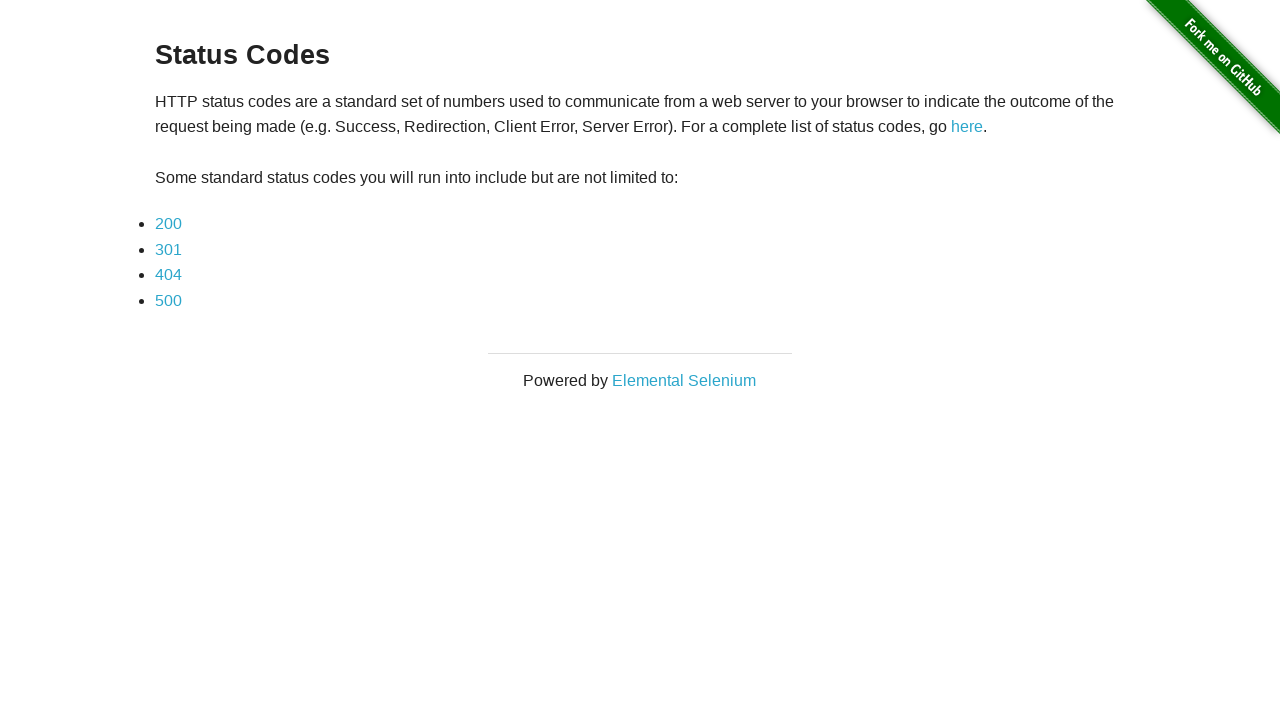

Clicked on 301 status code link at (168, 249) on a[href*='301']
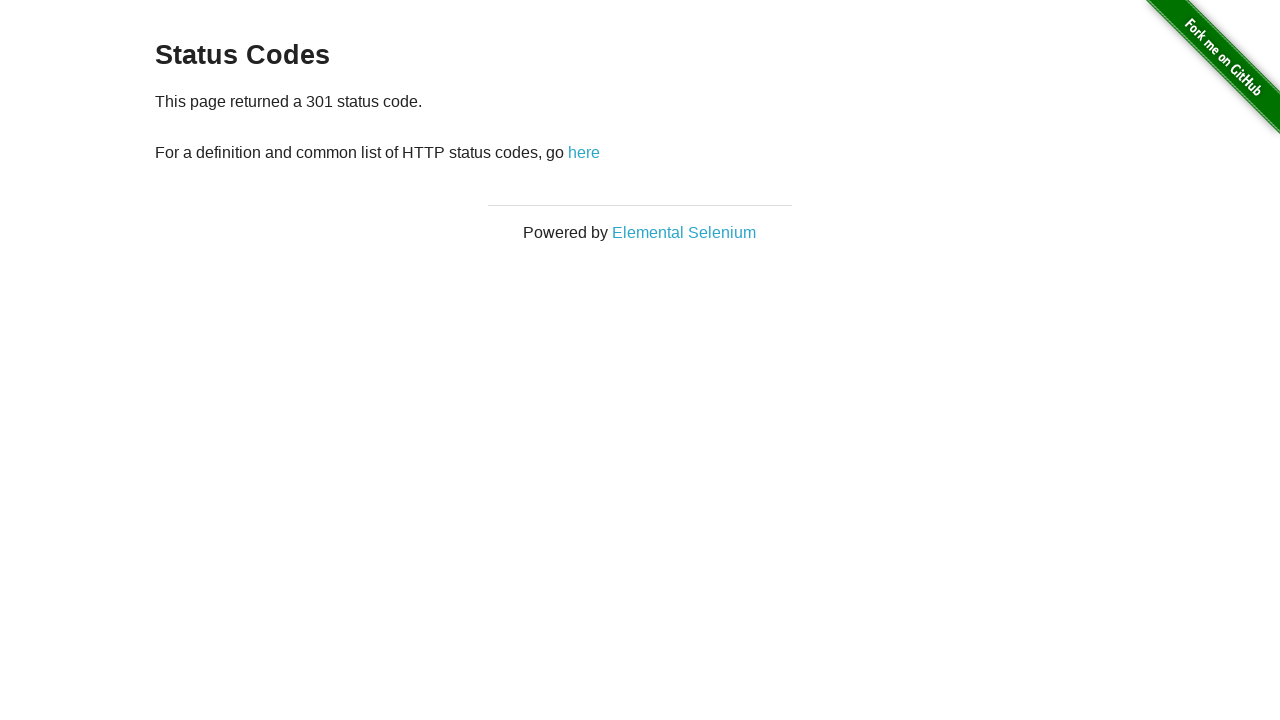

Retrieved status text from page
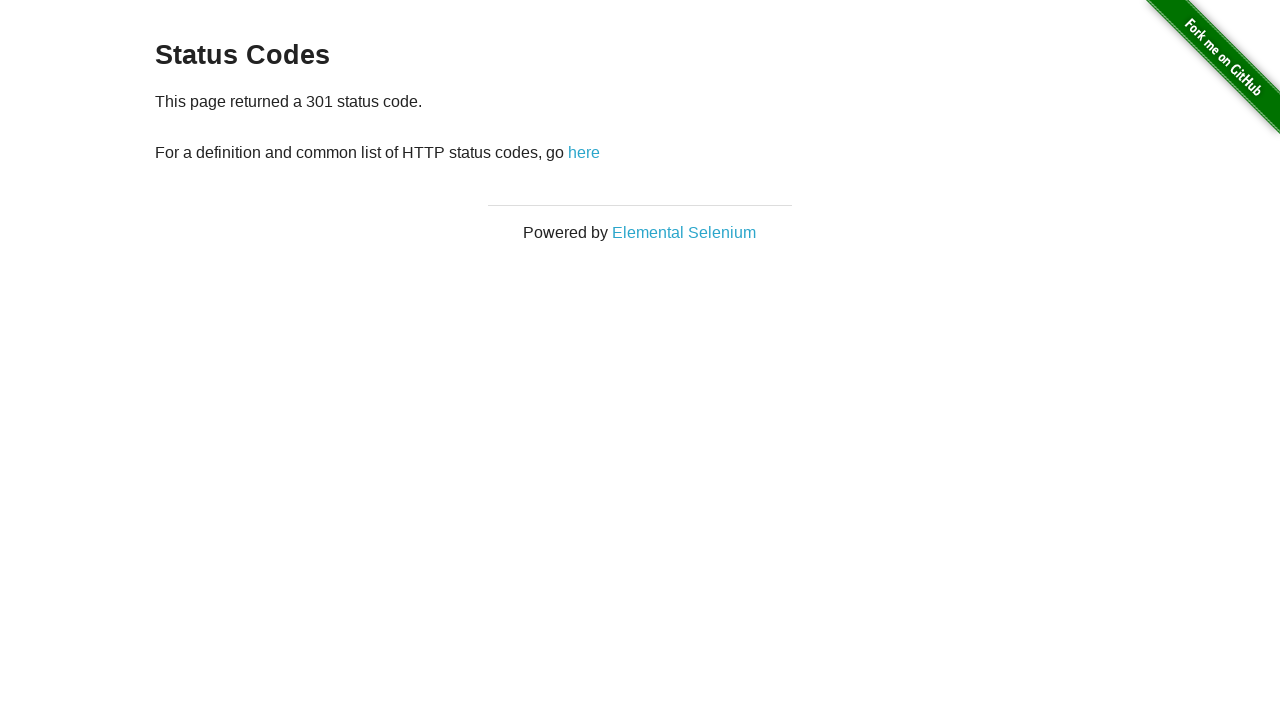

Verified status text is not None
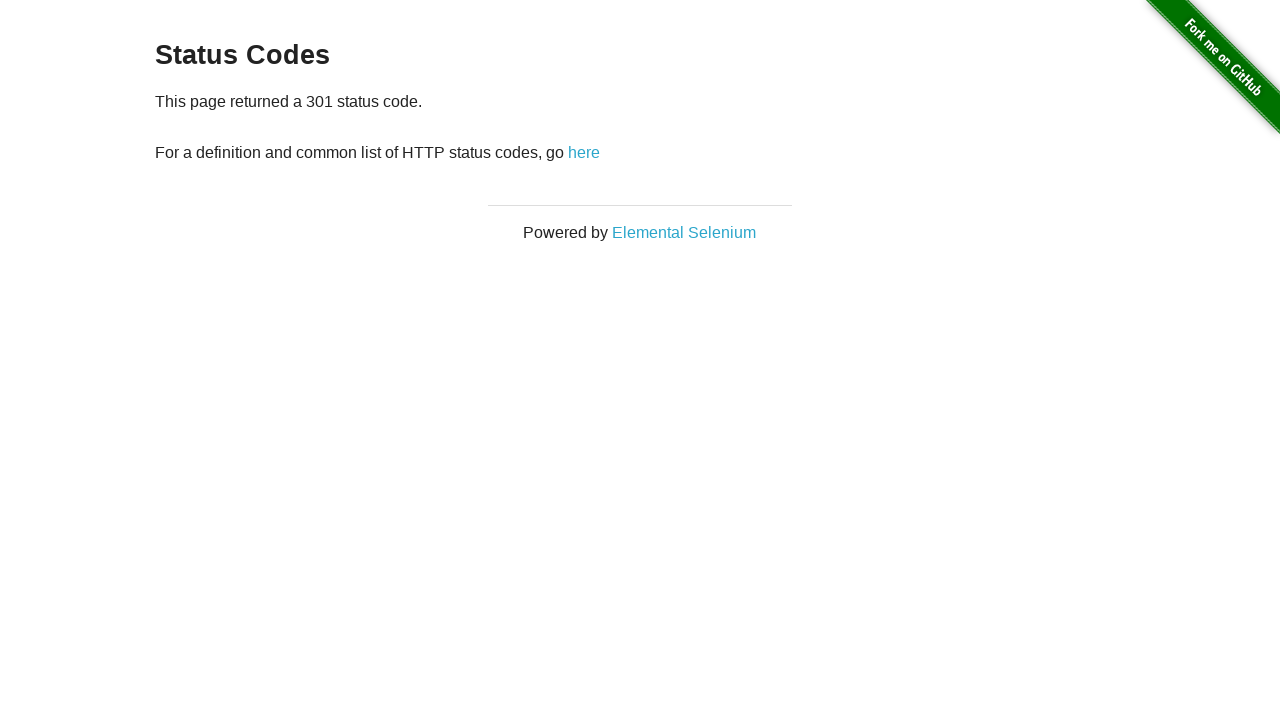

Navigated back to previous page
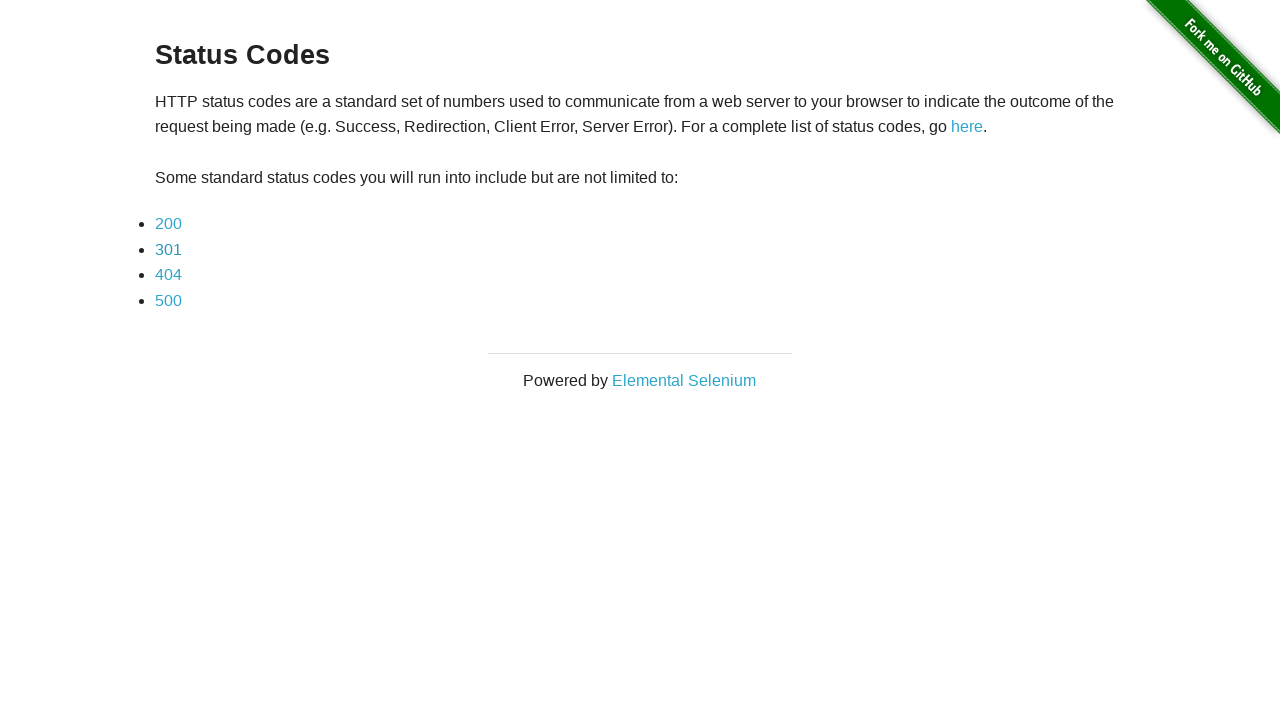

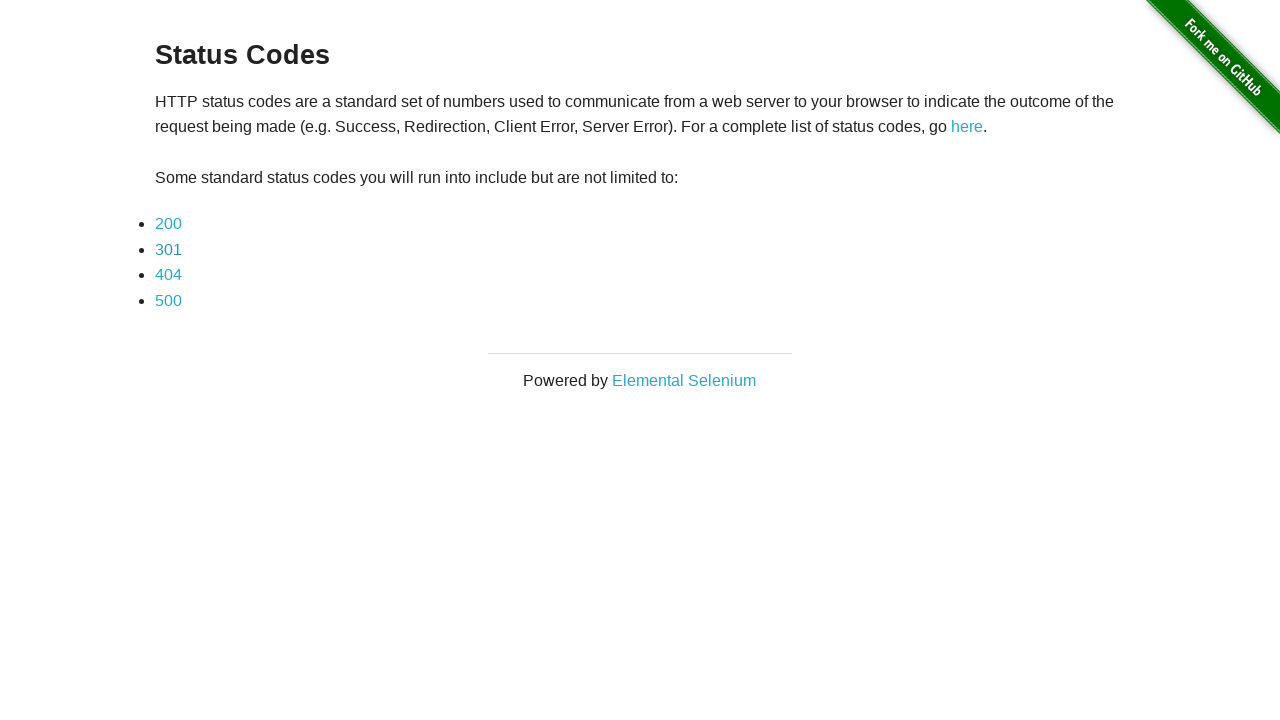